Tests various form interactions on an Angular practice page including checkbox, radio button, dropdown, password field, and navigation to shop page

Starting URL: https://rahulshettyacademy.com/angularpractice/

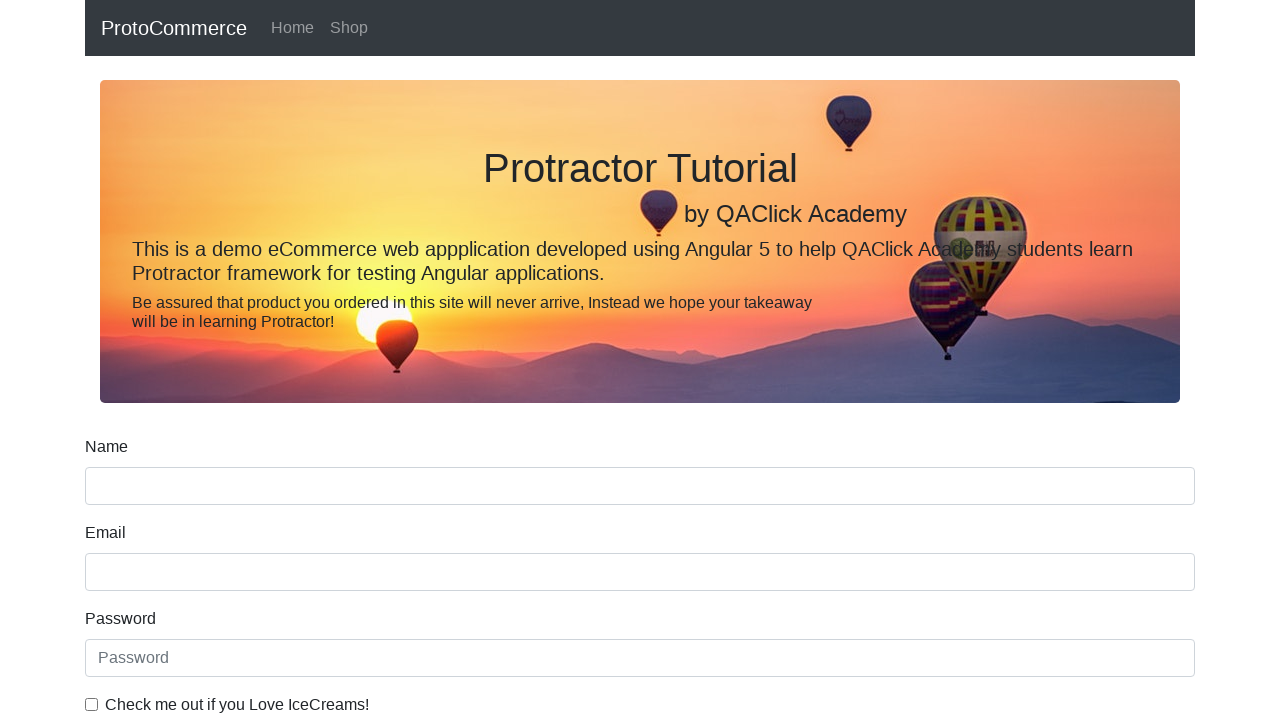

Clicked ice cream checkbox using label at (92, 704) on internal:label="Check me out if you Love IceCreams!"i
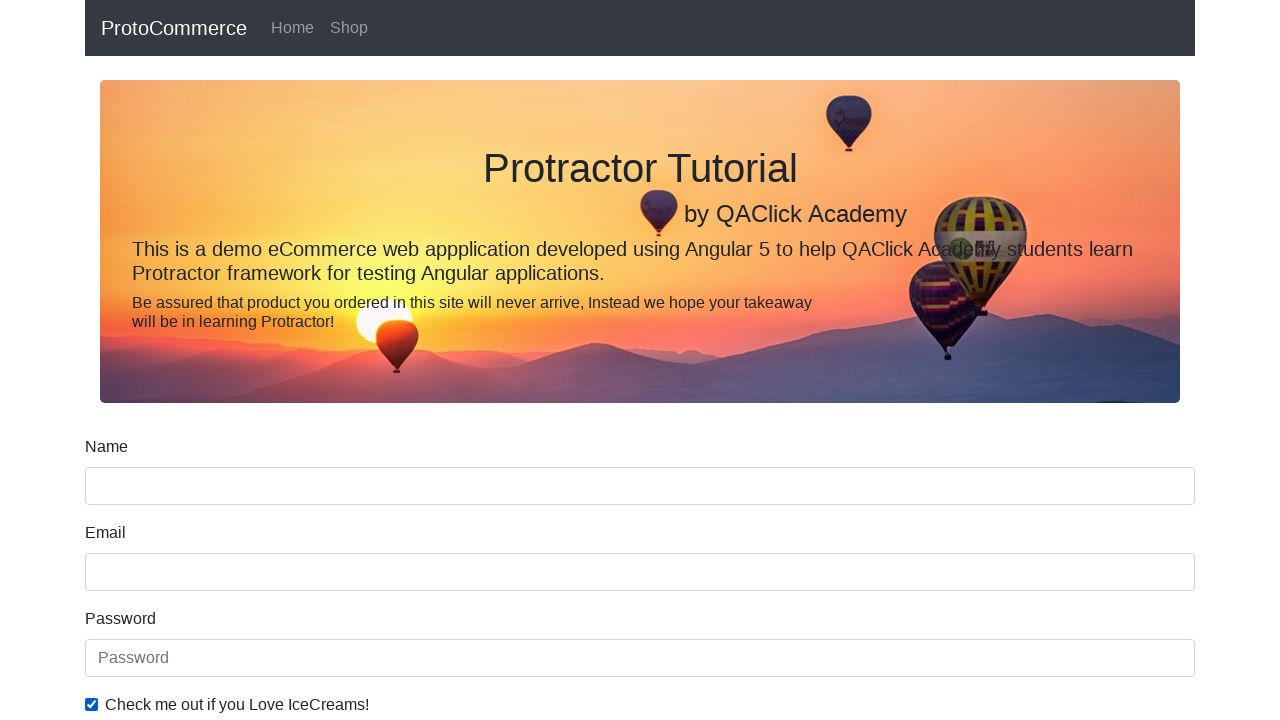

Checked Employed radio button at (326, 360) on internal:label="Employed"i
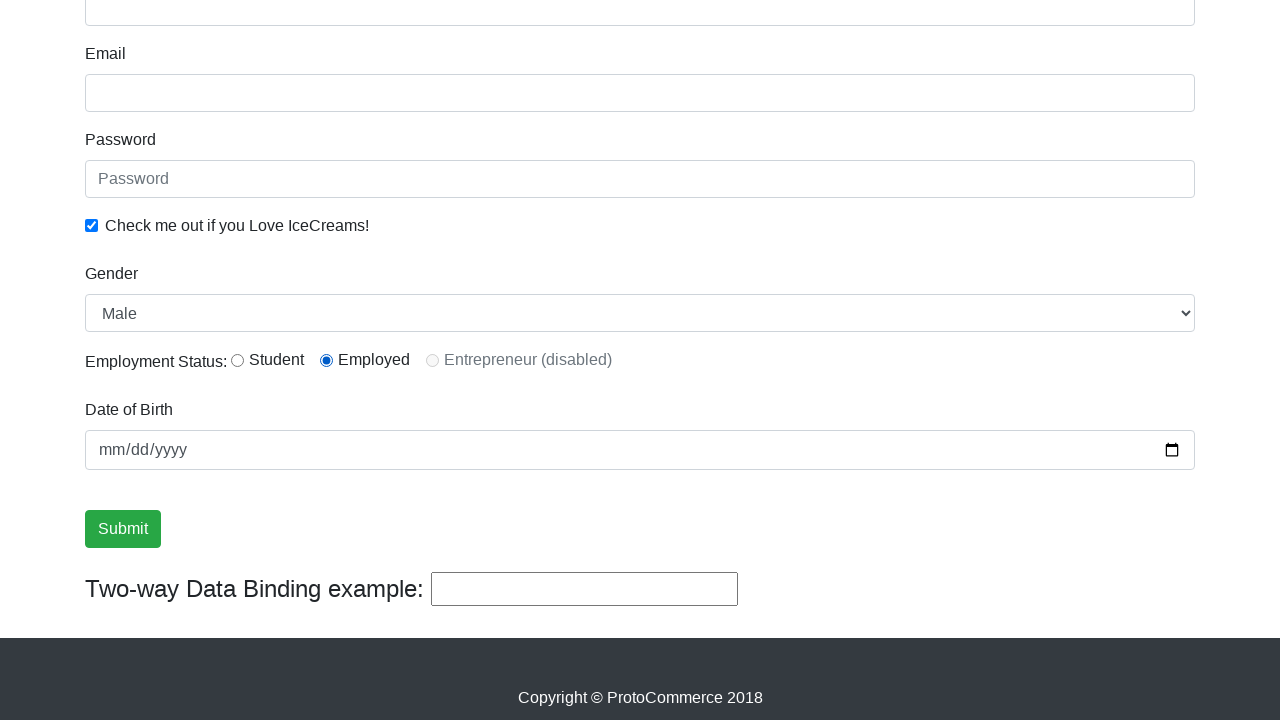

Selected Female from Gender dropdown on internal:label="Gender"i
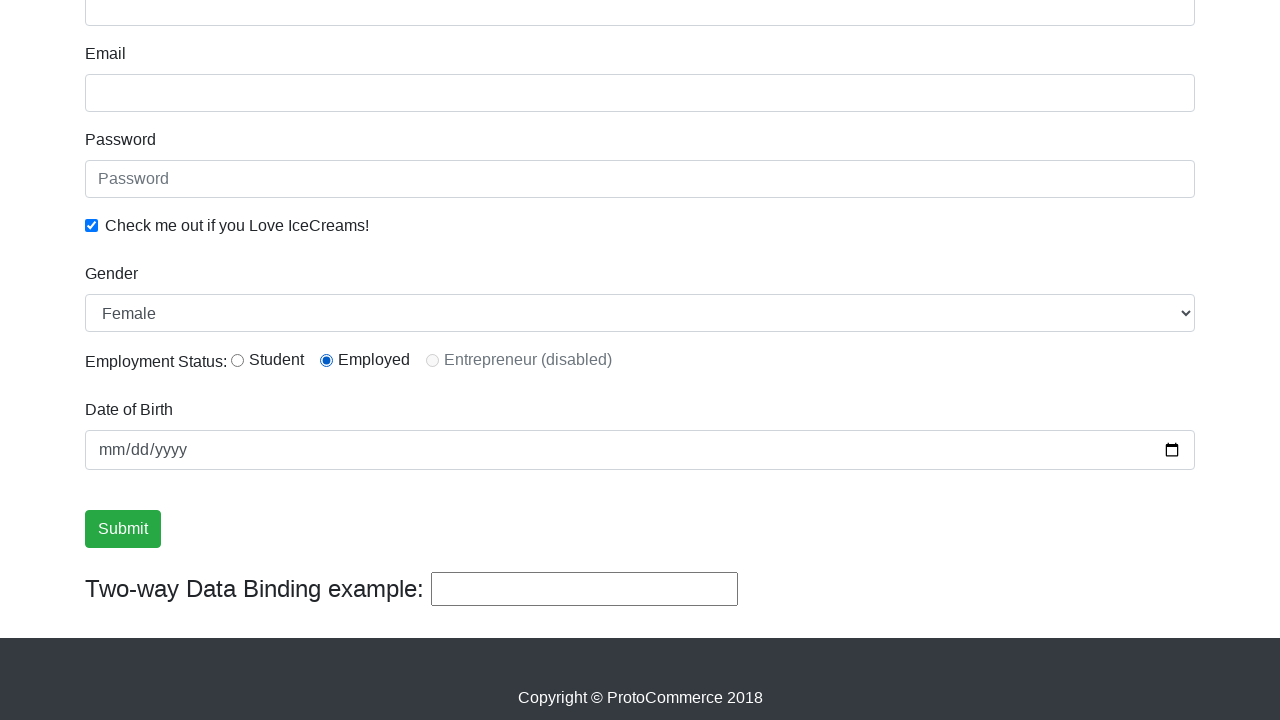

Filled password field with test password on internal:attr=[placeholder="Password"i]
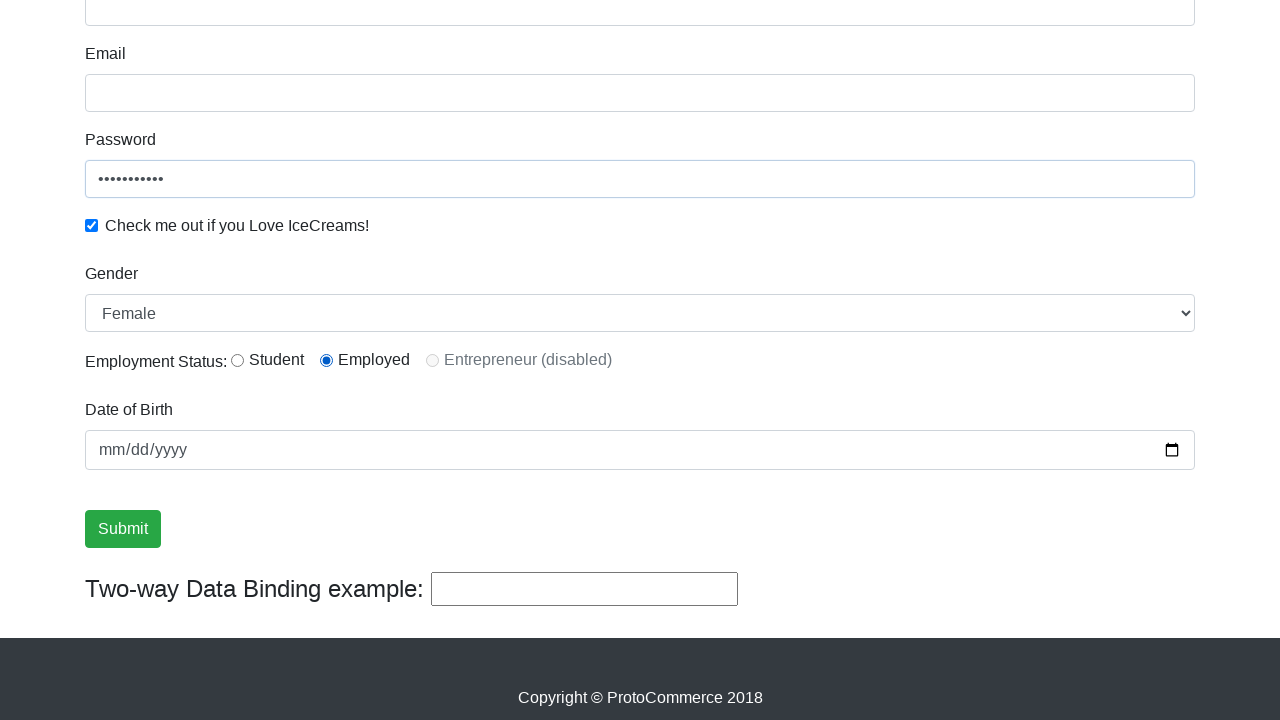

Clicked Submit button at (123, 529) on internal:role=button[name="Submit"i]
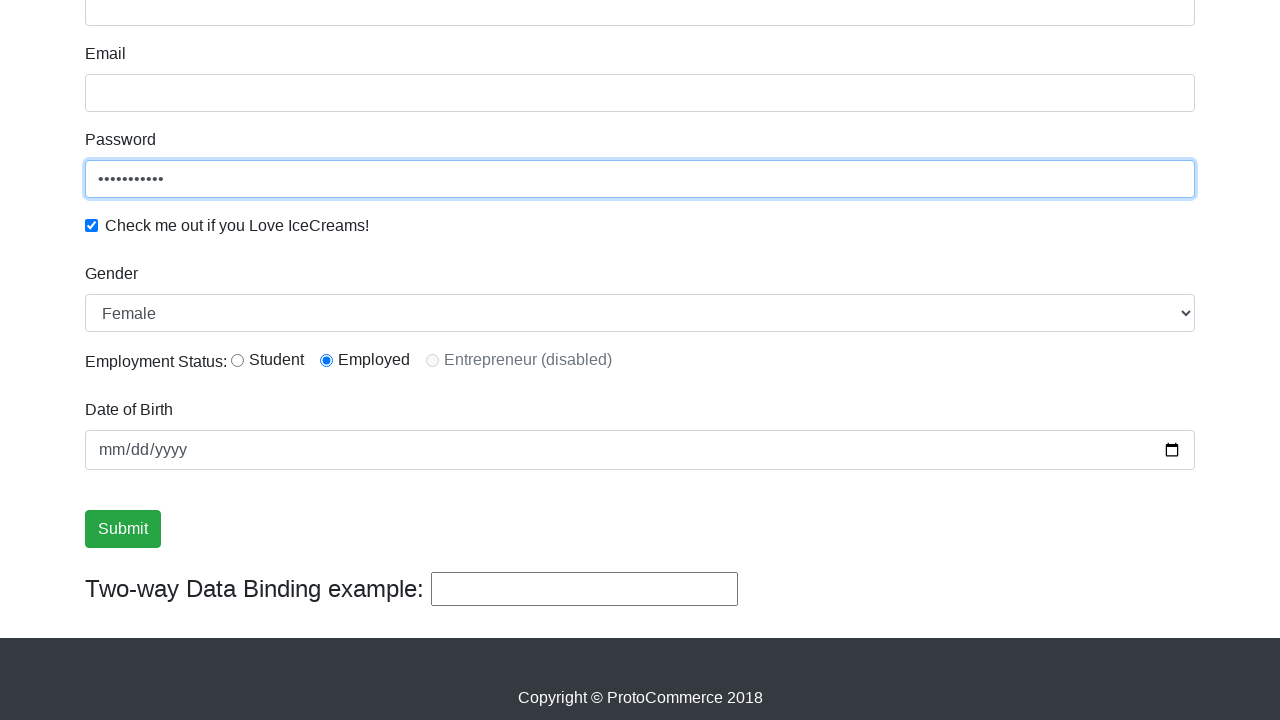

Clicked Shop link to navigate to shop page at (349, 28) on internal:role=link[name="Shop"i]
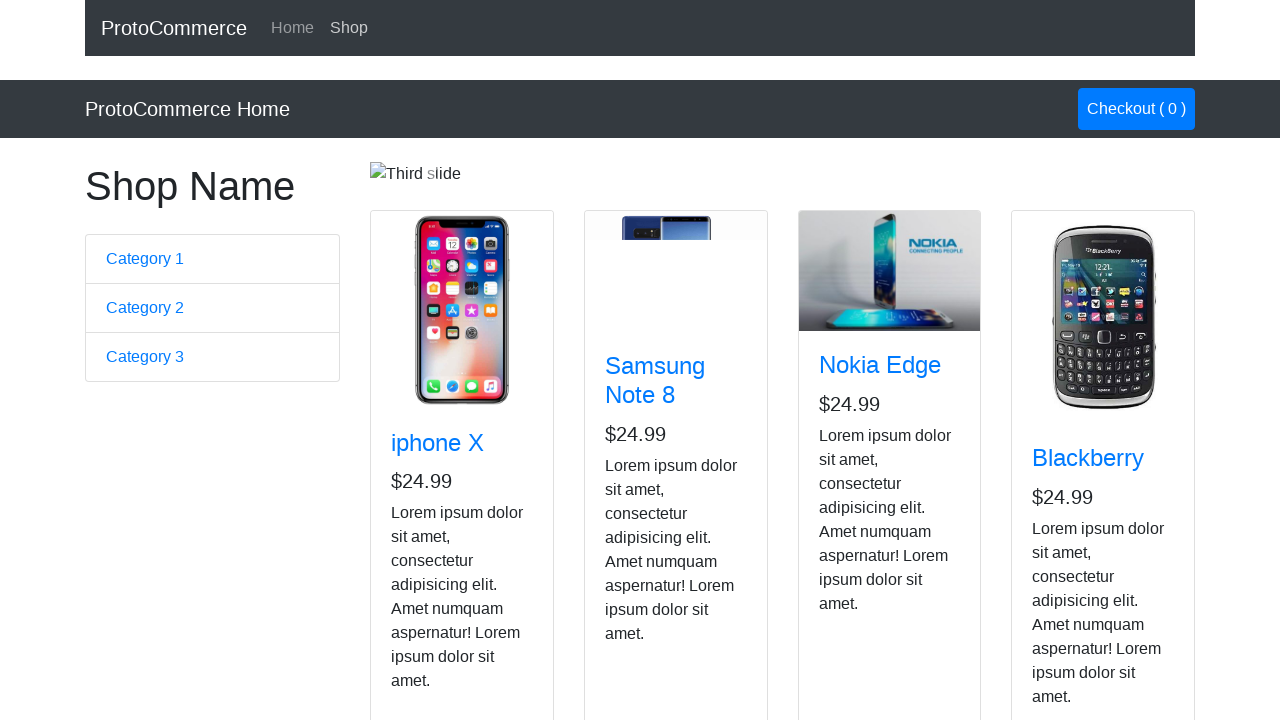

Clicked add to cart button for Nokia Edge product at (854, 528) on app-card >> internal:has-text="Nokia Edge"i >> internal:role=button
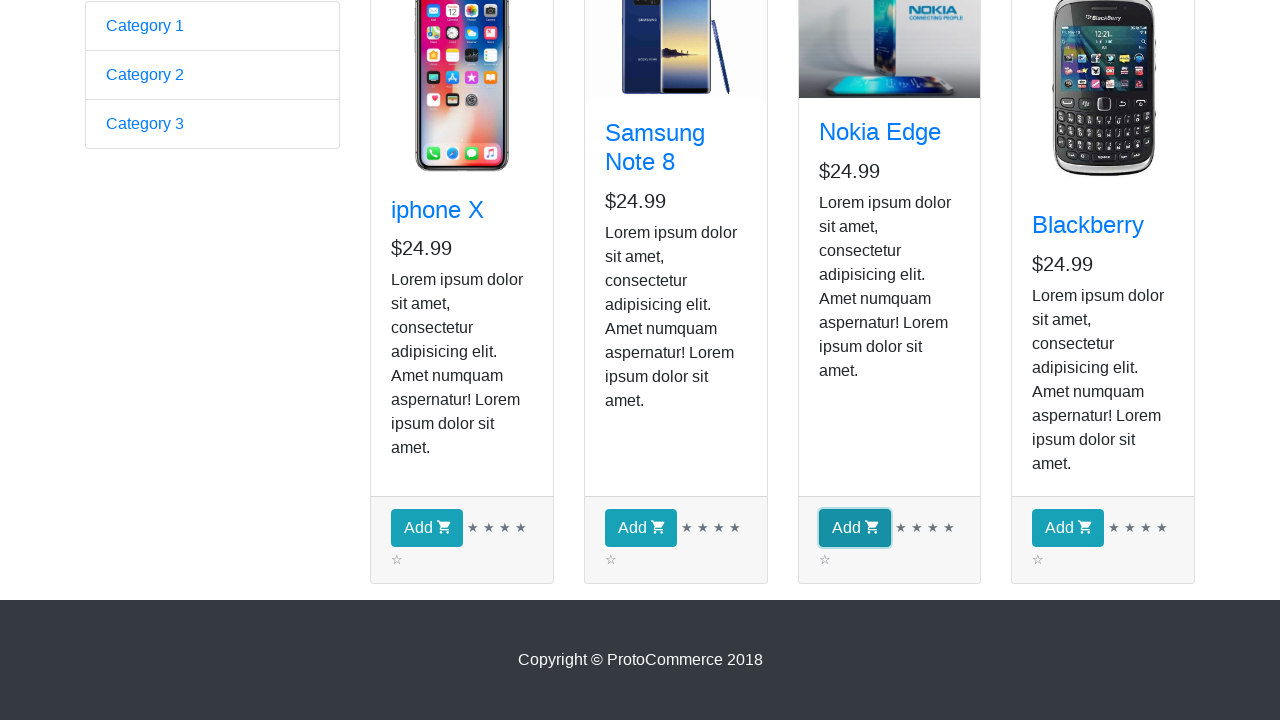

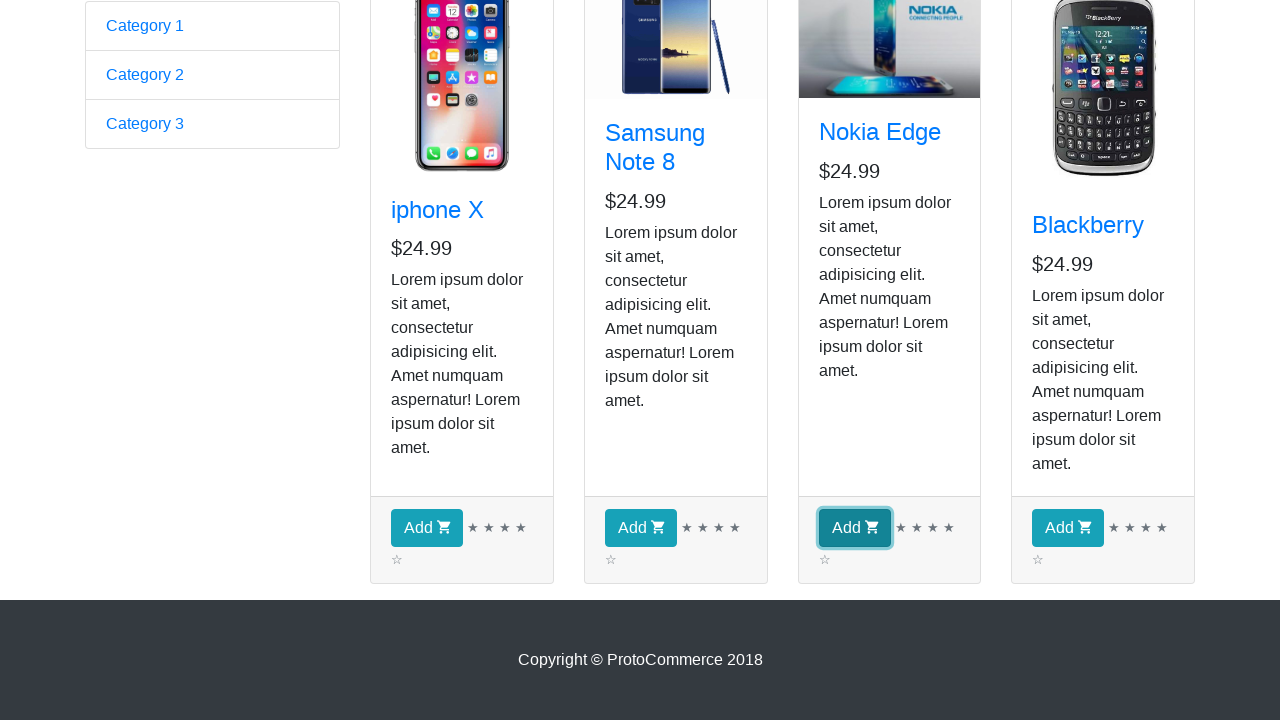